Tests editing a todo item by double-clicking, changing the text, and pressing Enter

Starting URL: https://demo.playwright.dev/todomvc

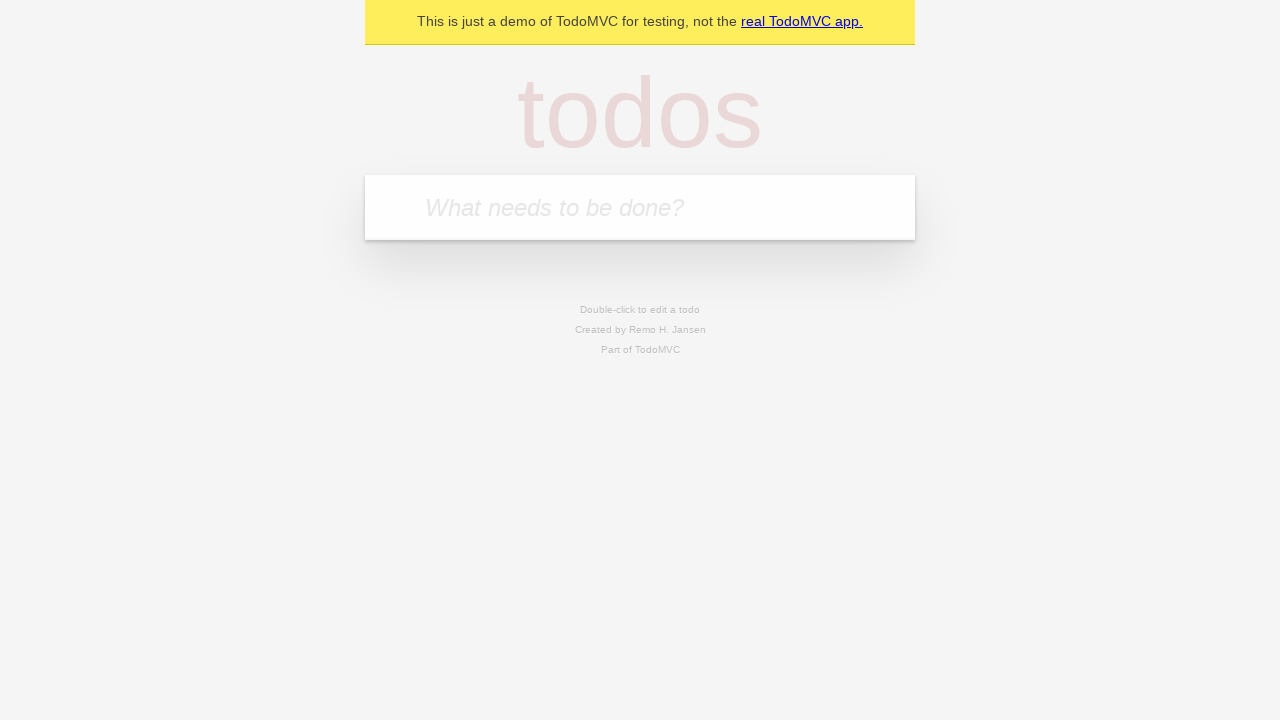

Filled new todo field with 'buy some cheese' on .new-todo
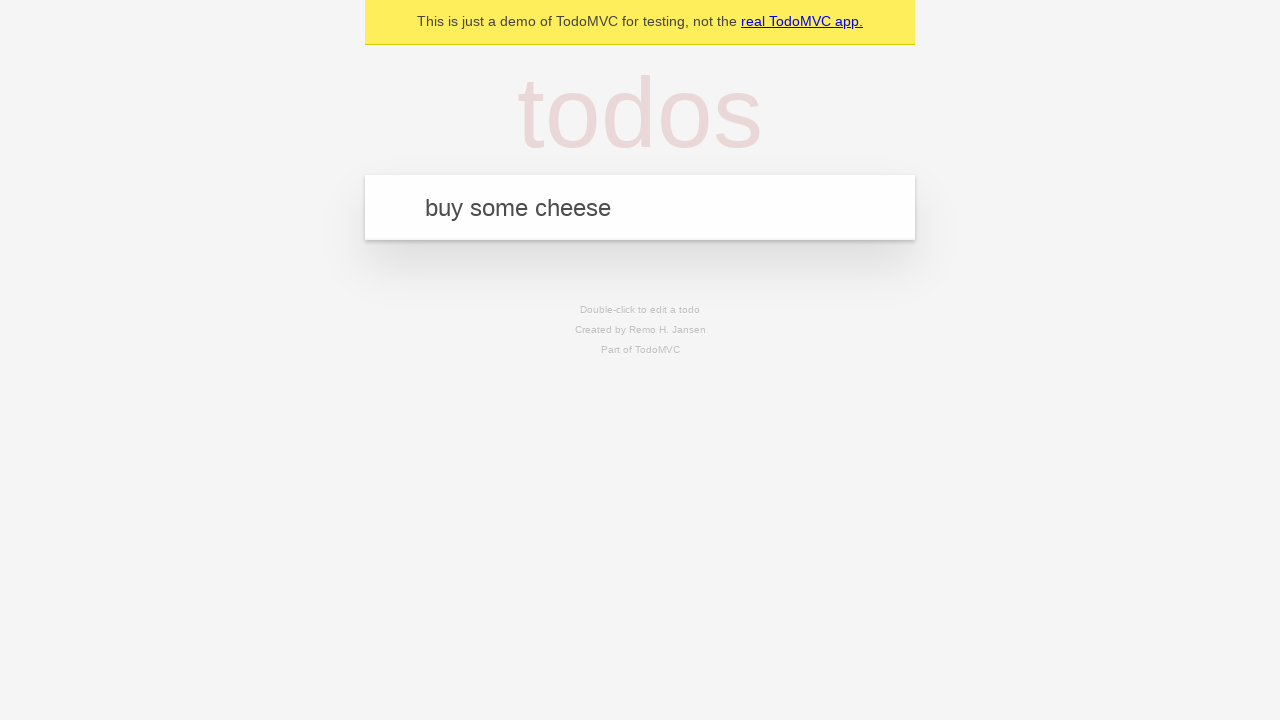

Pressed Enter to add first todo on .new-todo
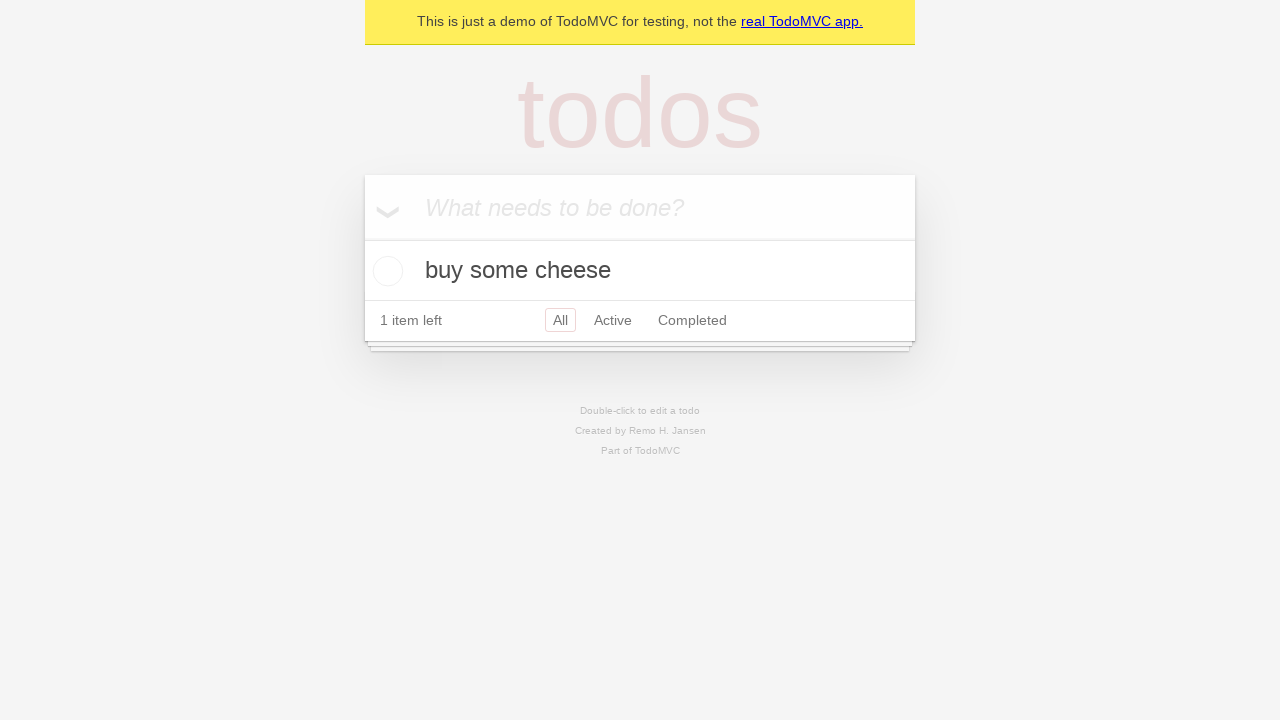

Filled new todo field with 'feed the cat' on .new-todo
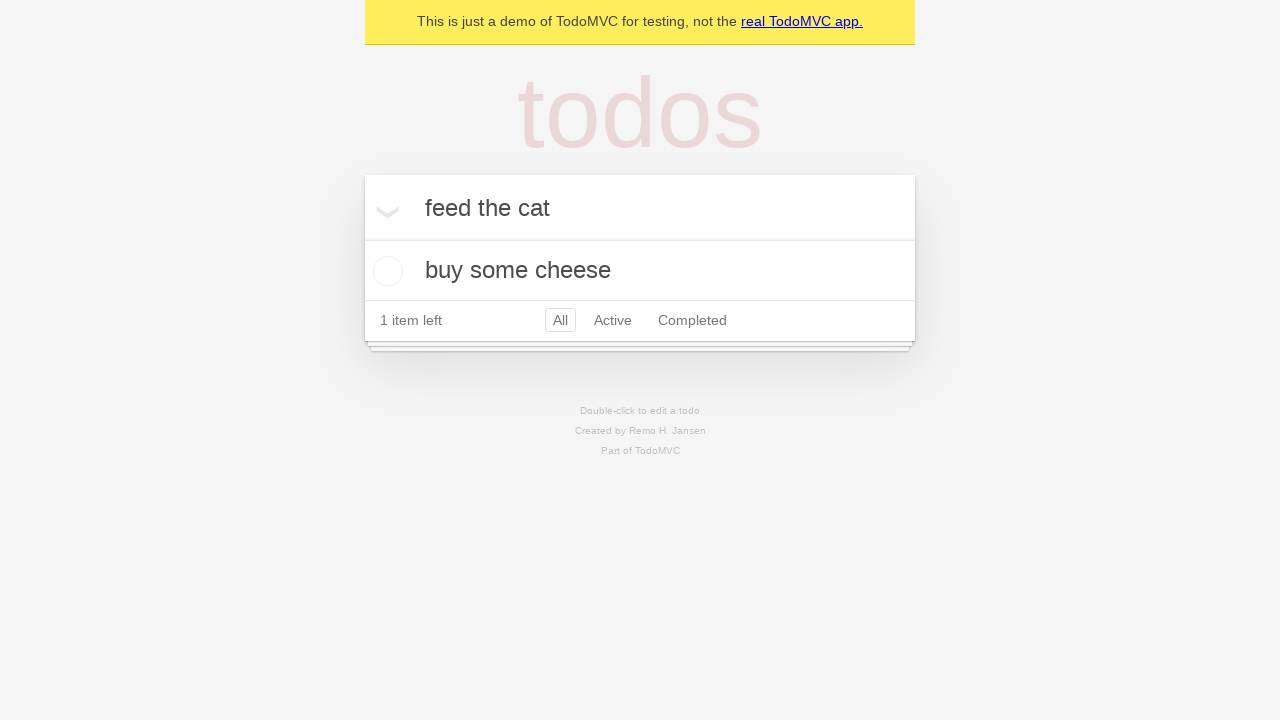

Pressed Enter to add second todo on .new-todo
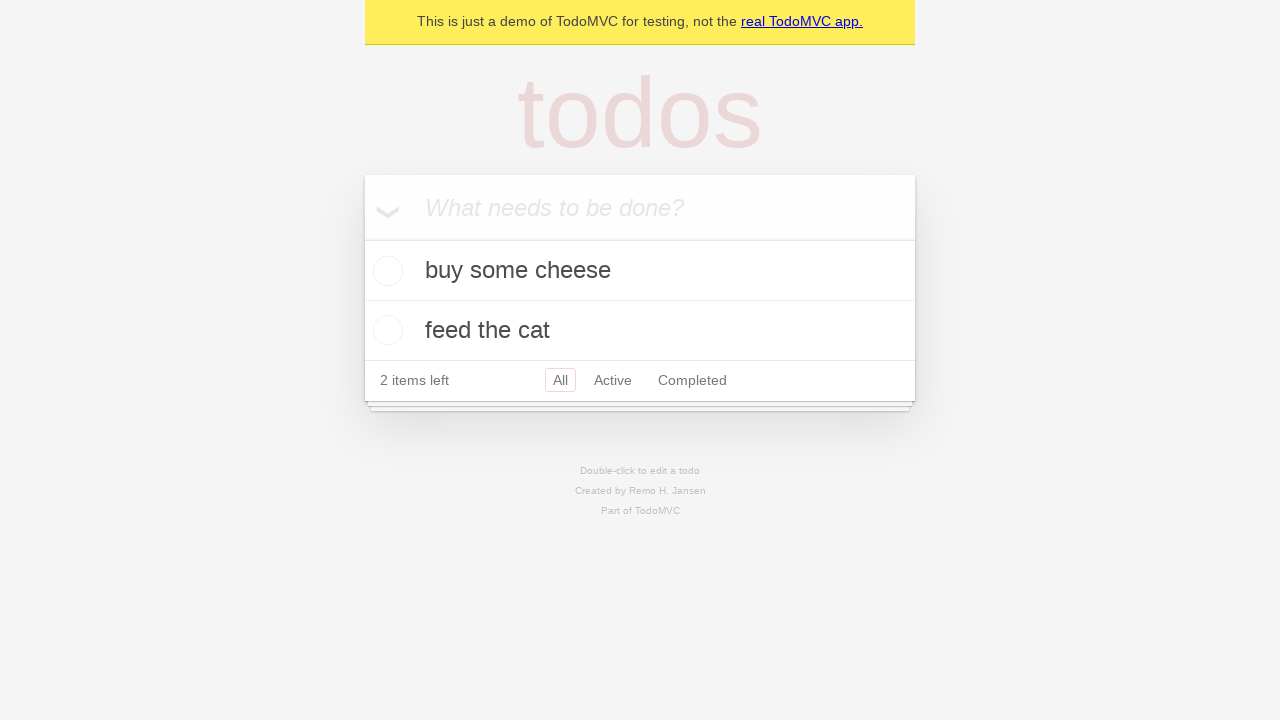

Filled new todo field with 'book a doctors appointment' on .new-todo
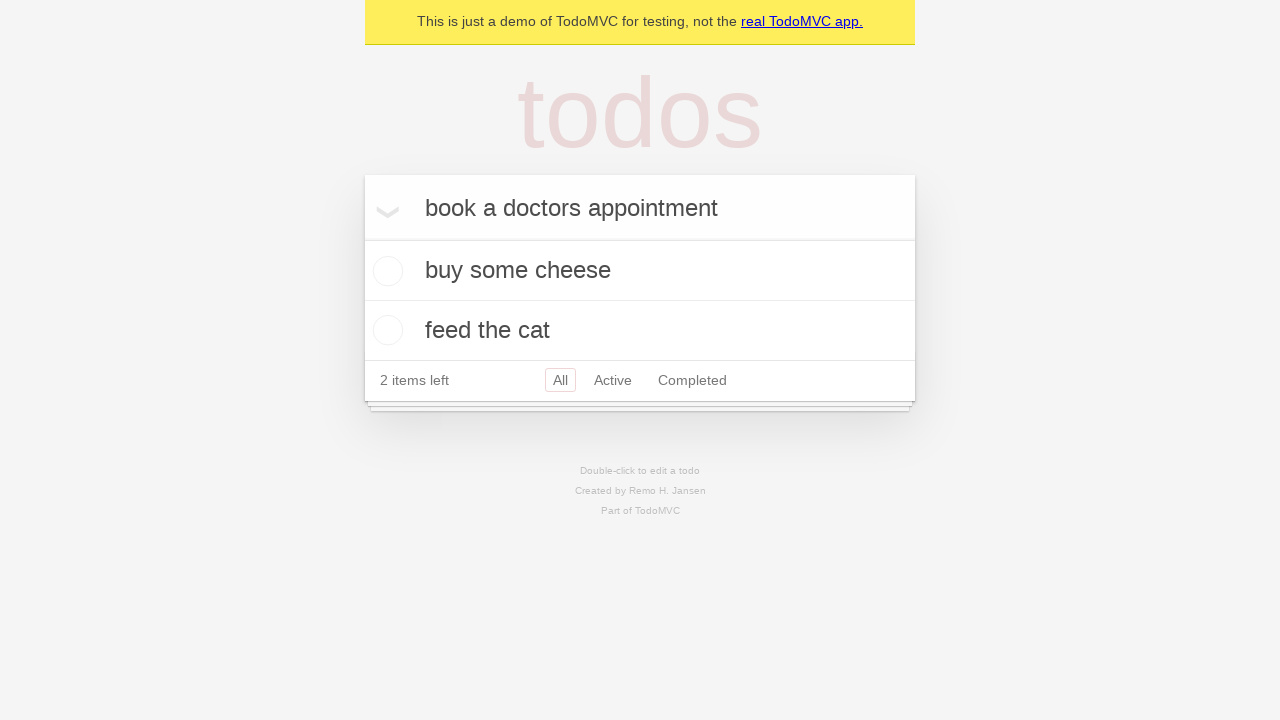

Pressed Enter to add third todo on .new-todo
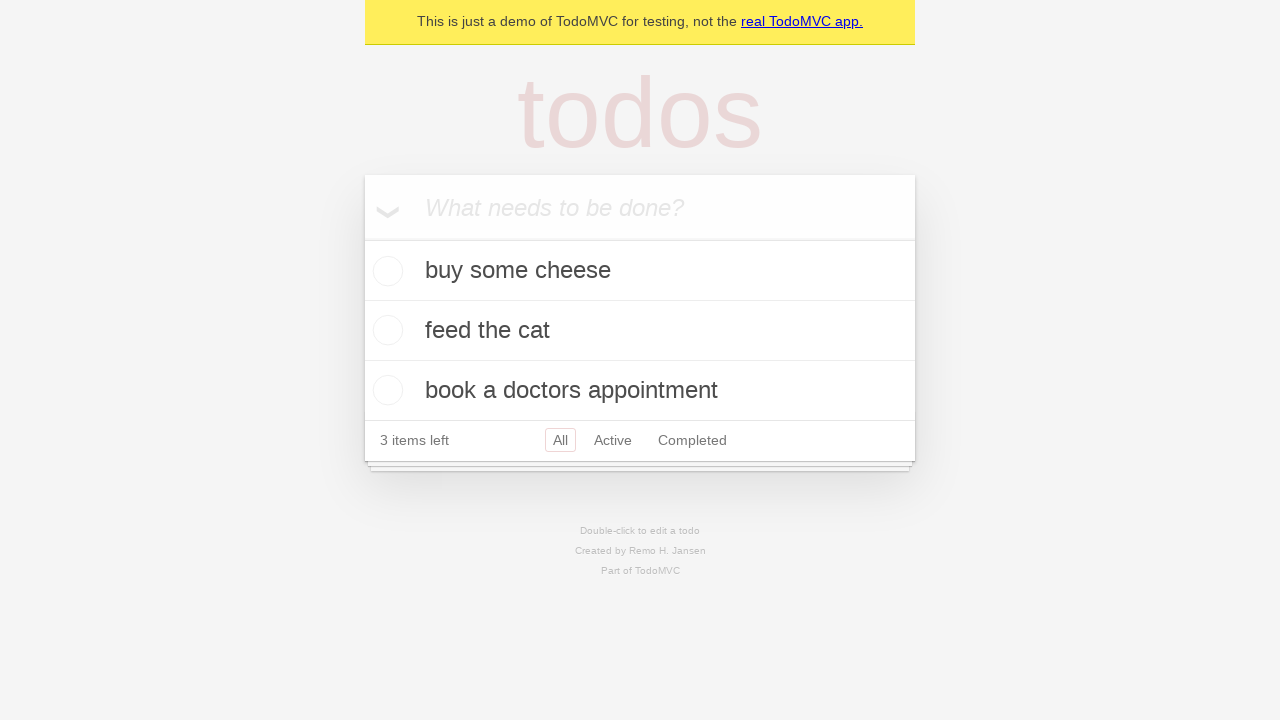

All three todo items loaded
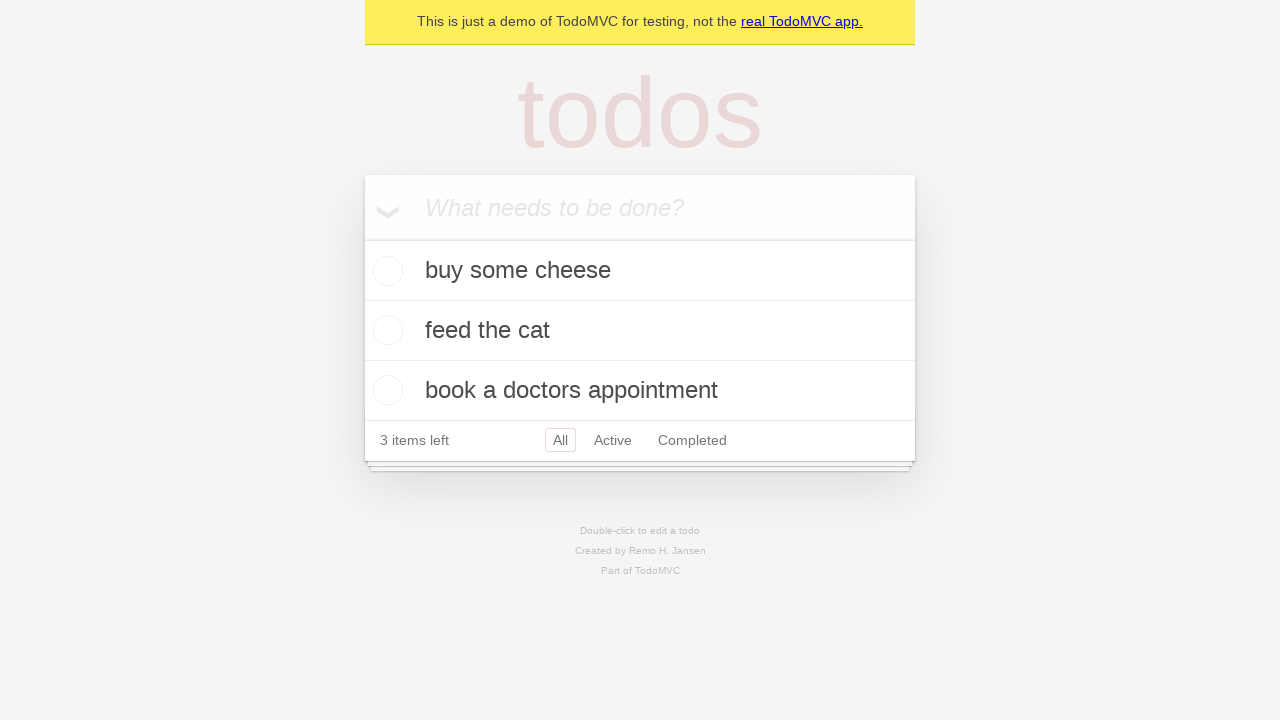

Double-clicked second todo item to enter edit mode at (640, 331) on .todo-list li >> nth=1
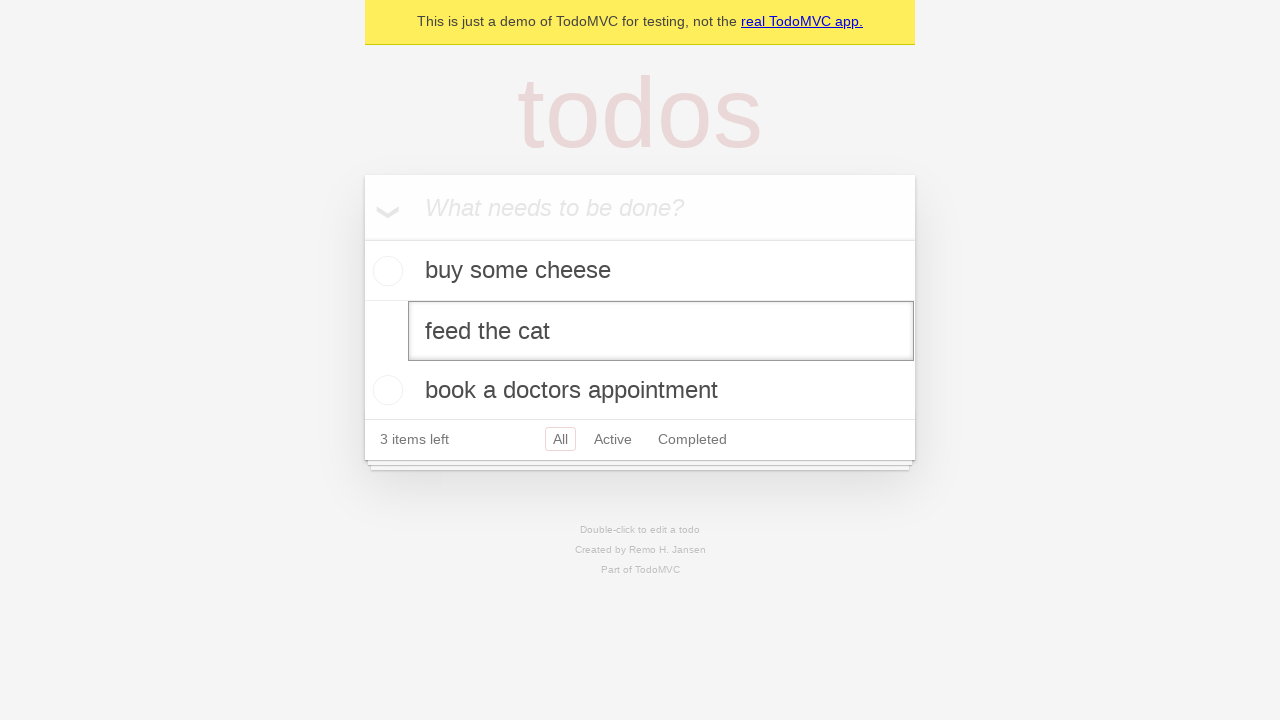

Changed todo text to 'buy some sausages' on .todo-list li >> nth=1 >> .edit
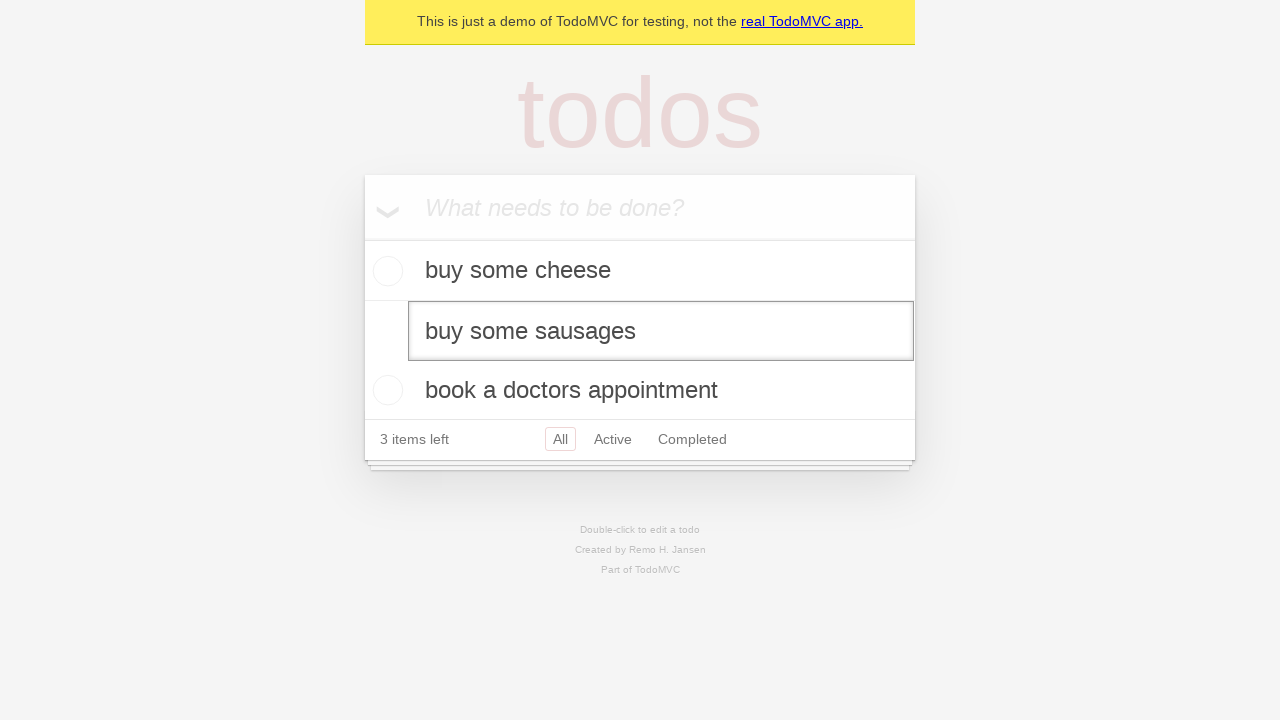

Pressed Enter to save edited todo item on .todo-list li >> nth=1 >> .edit
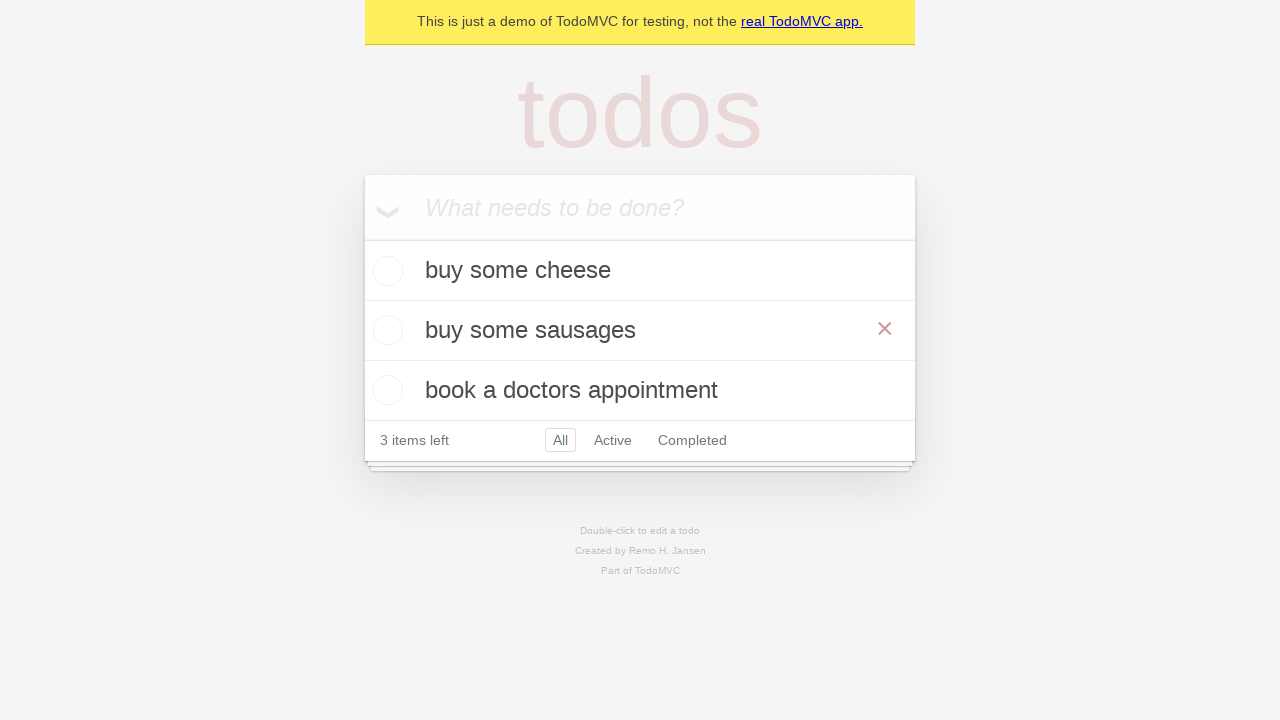

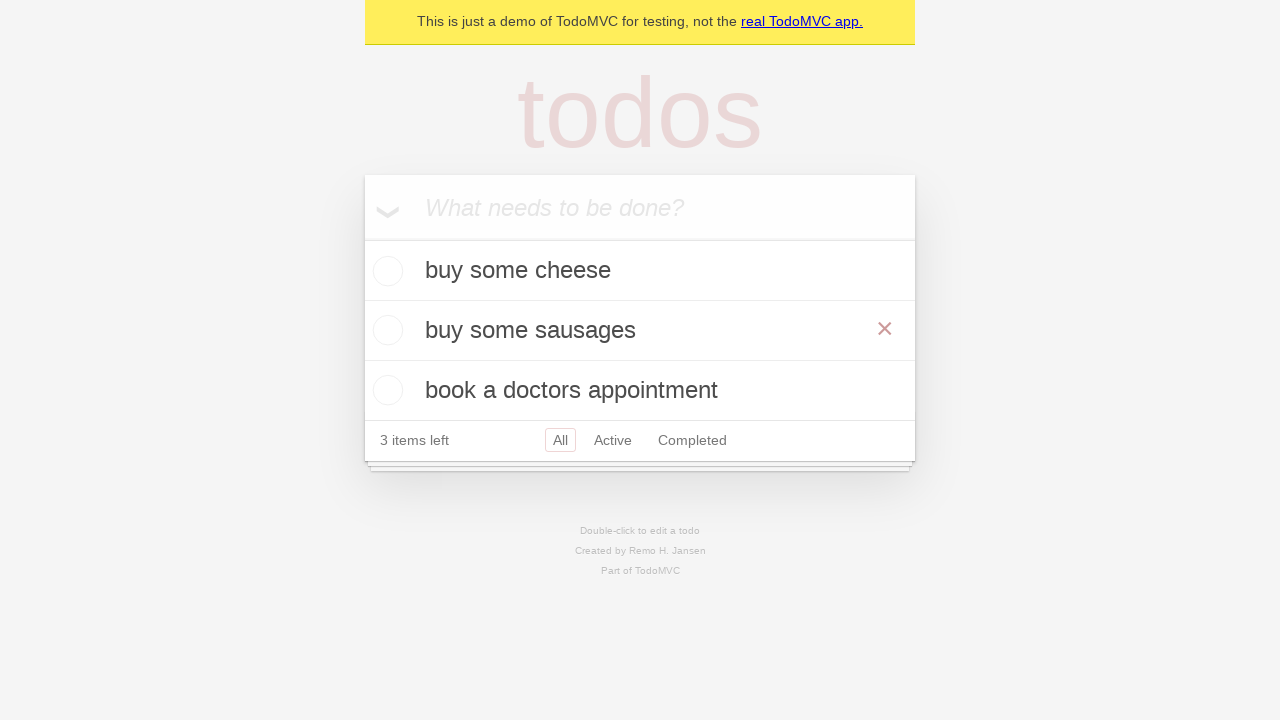